Tests dynamic controls page using explicit wait strategy - verifies textbox is disabled, clicks Enable button, waits for textbox to become clickable/enabled, and verifies the success message.

Starting URL: https://the-internet.herokuapp.com/dynamic_controls

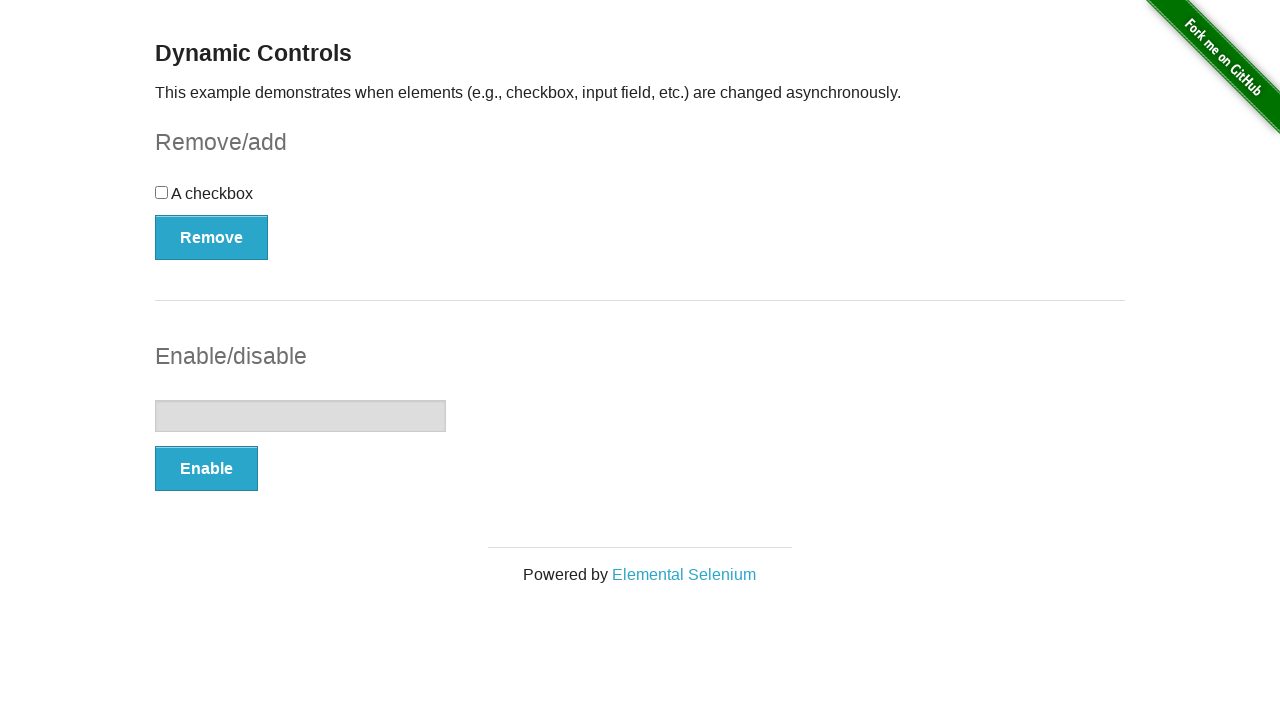

Verified textbox is initially disabled
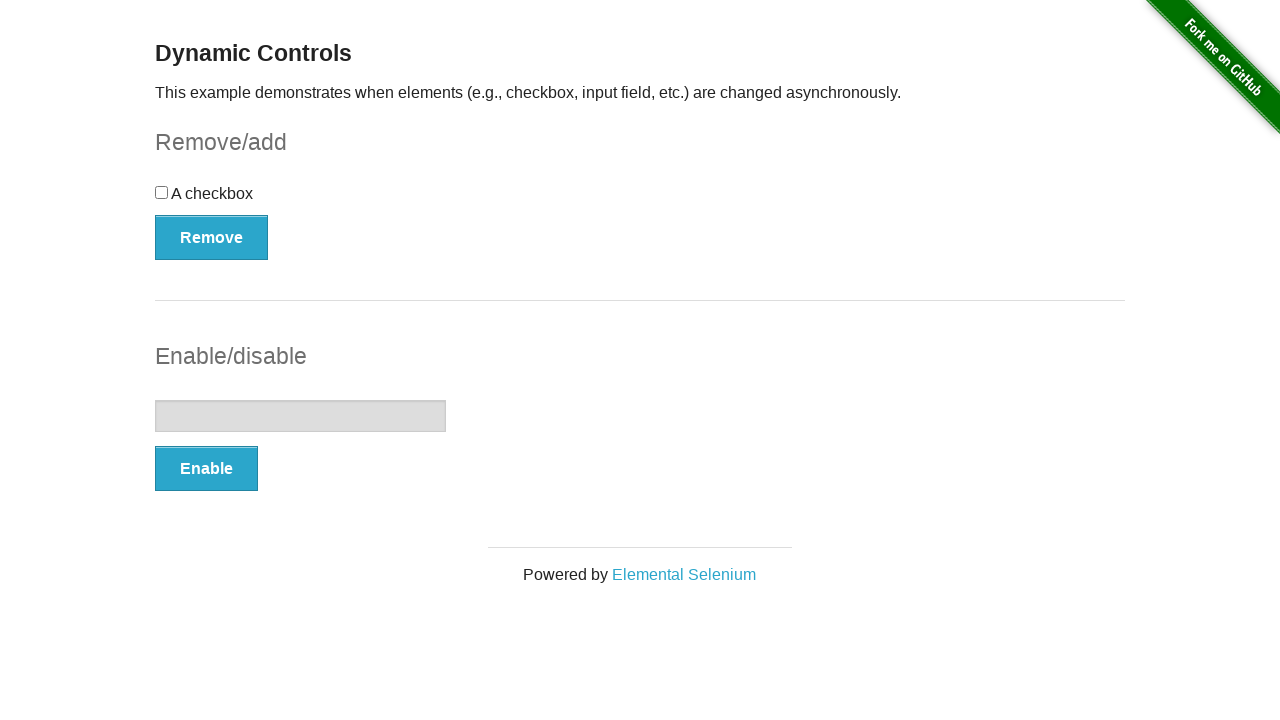

Clicked Enable button at (206, 469) on xpath=//*[.='Enable']
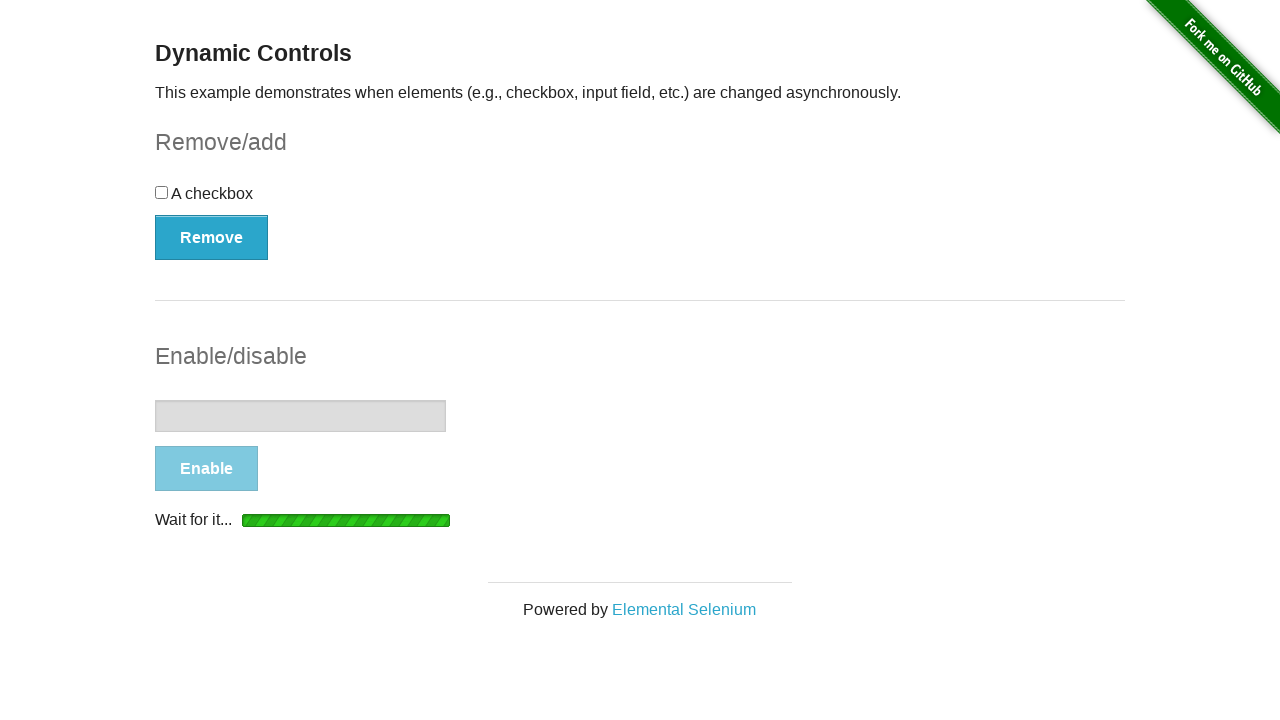

Waited for textbox to become enabled
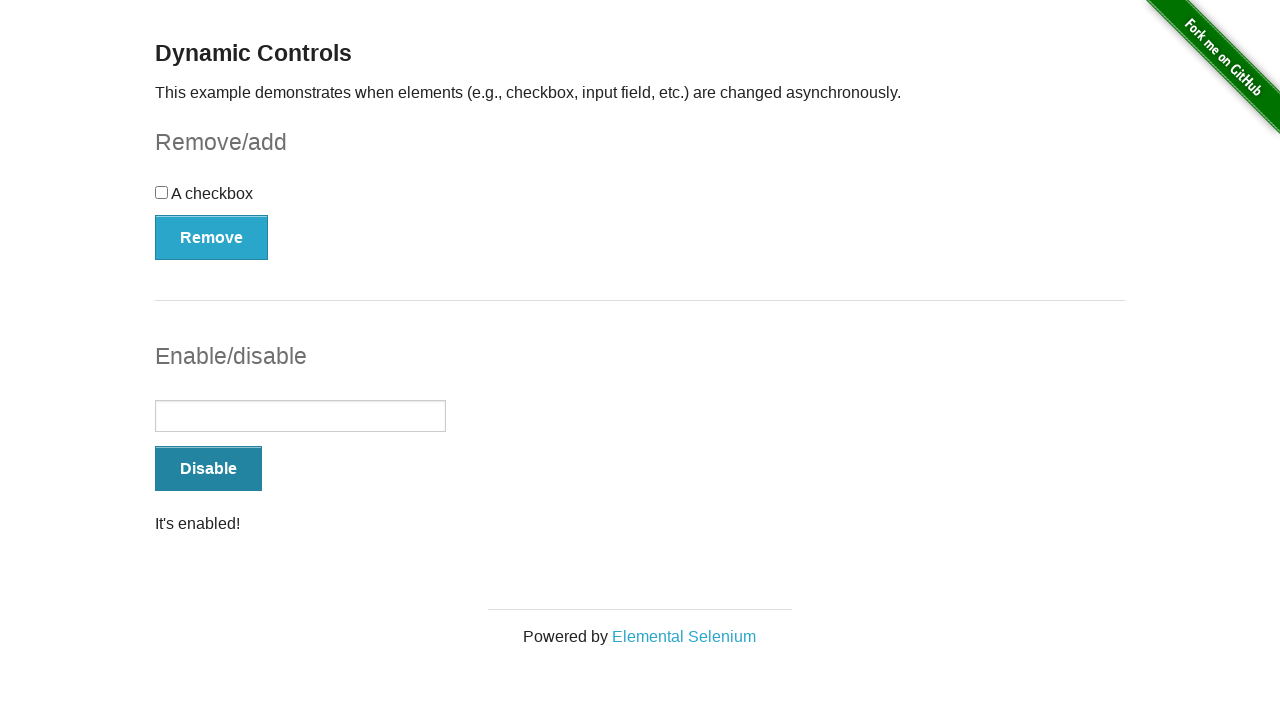

Verified textbox is now enabled
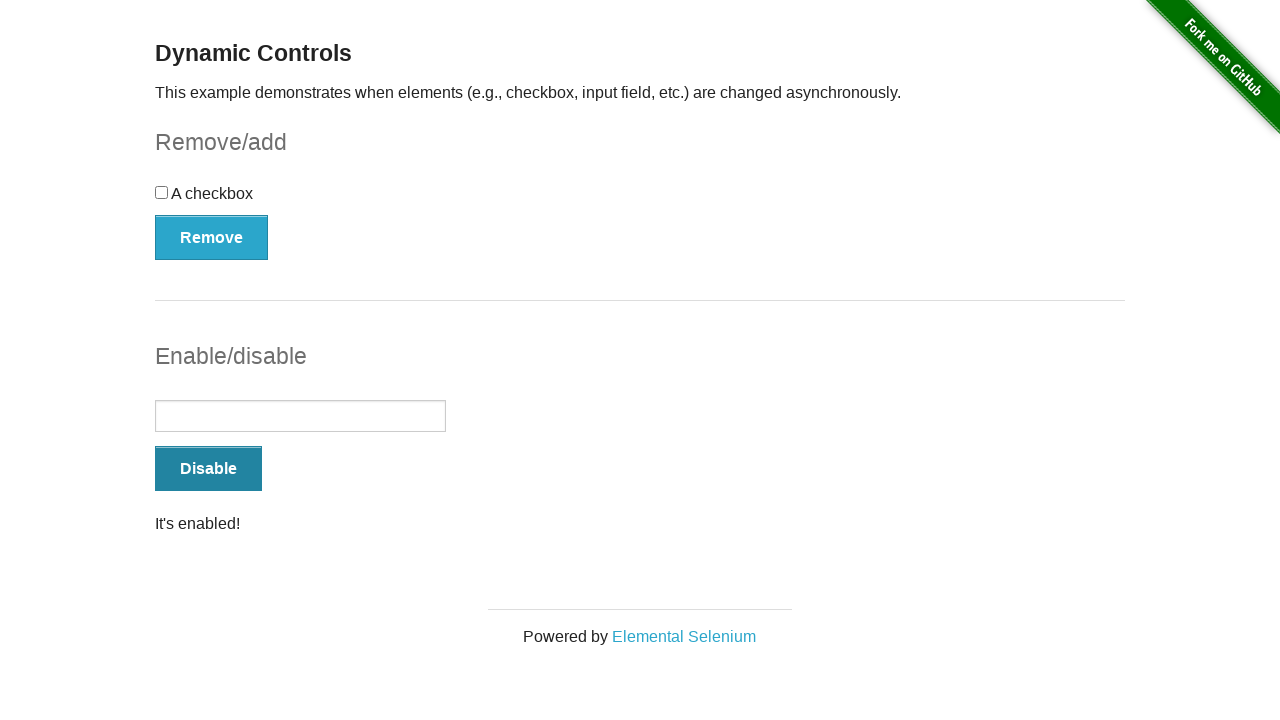

Verified success message 'It's enabled!' is displayed
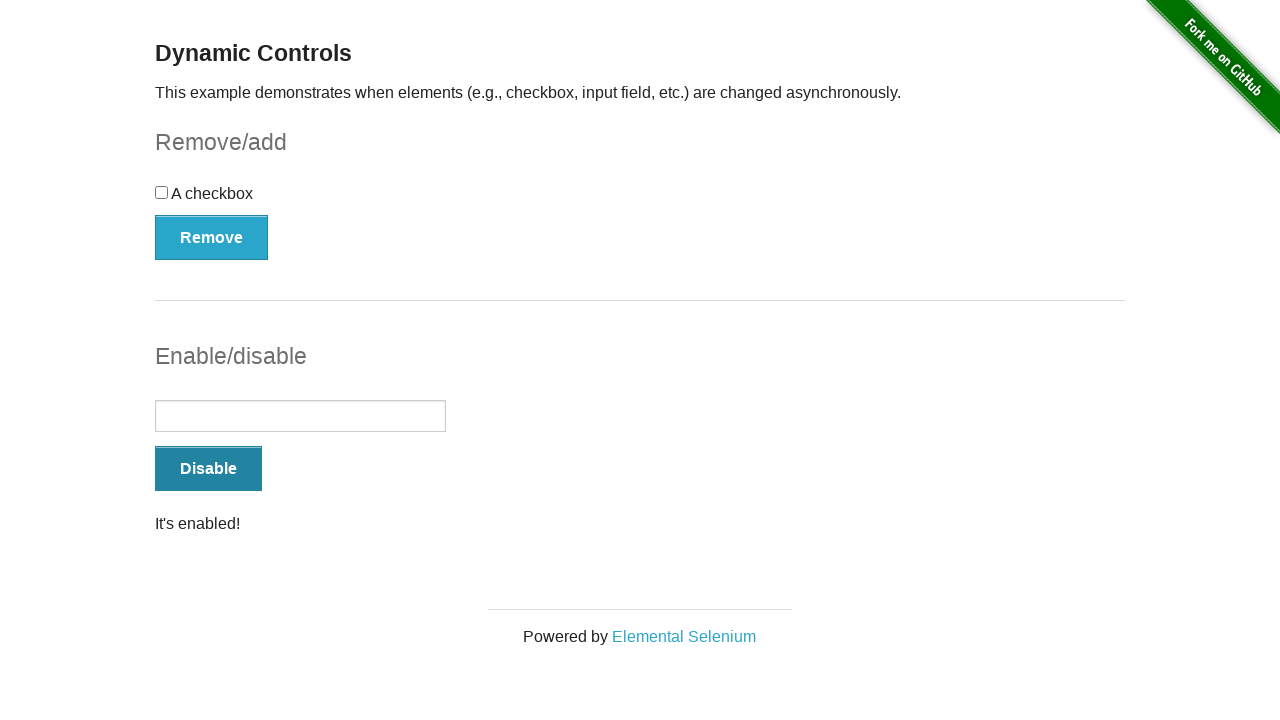

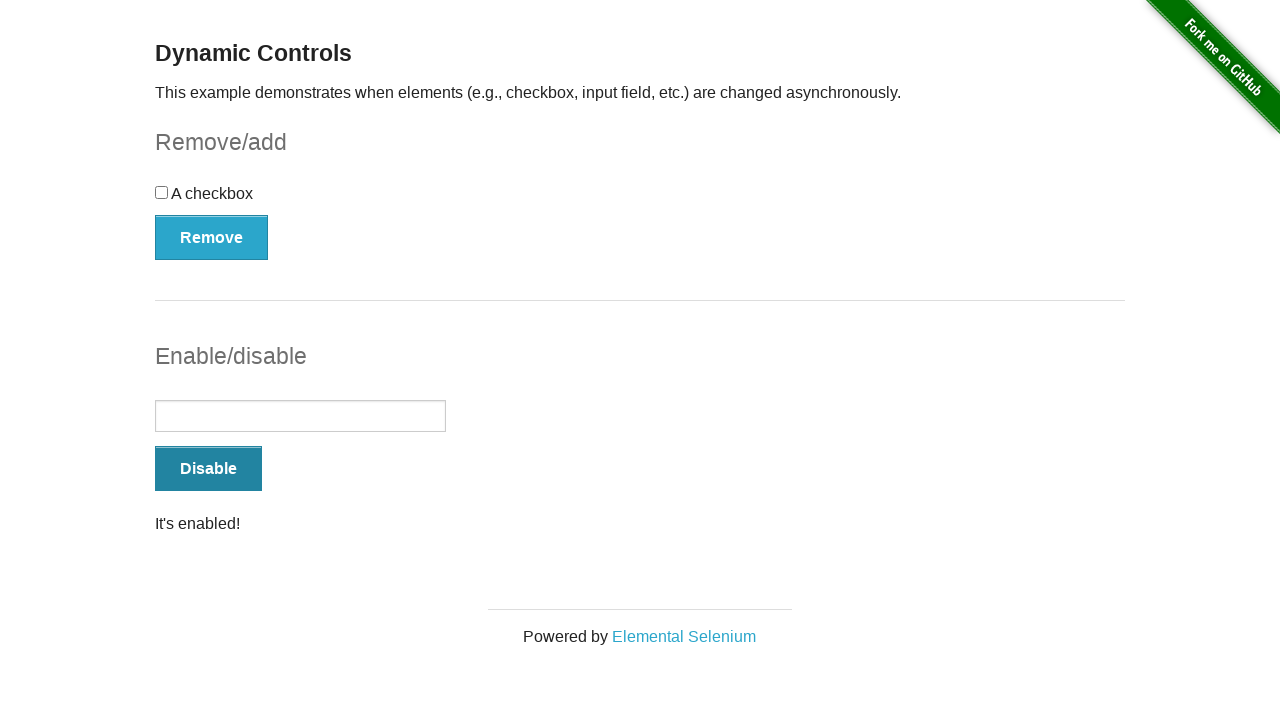